Simple navigation test that launches the APSRTC website

Starting URL: https://www.apsrtconline.in/

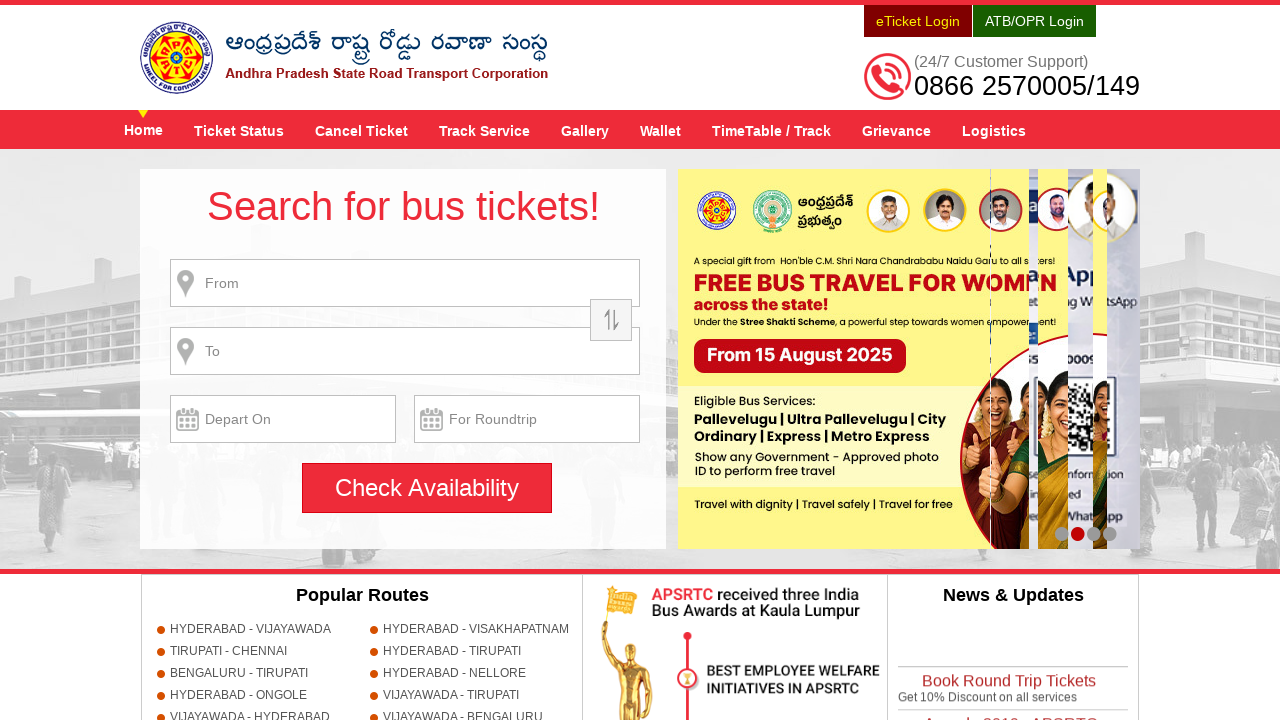

APSRTC website loaded at https://www.apsrtconline.in/
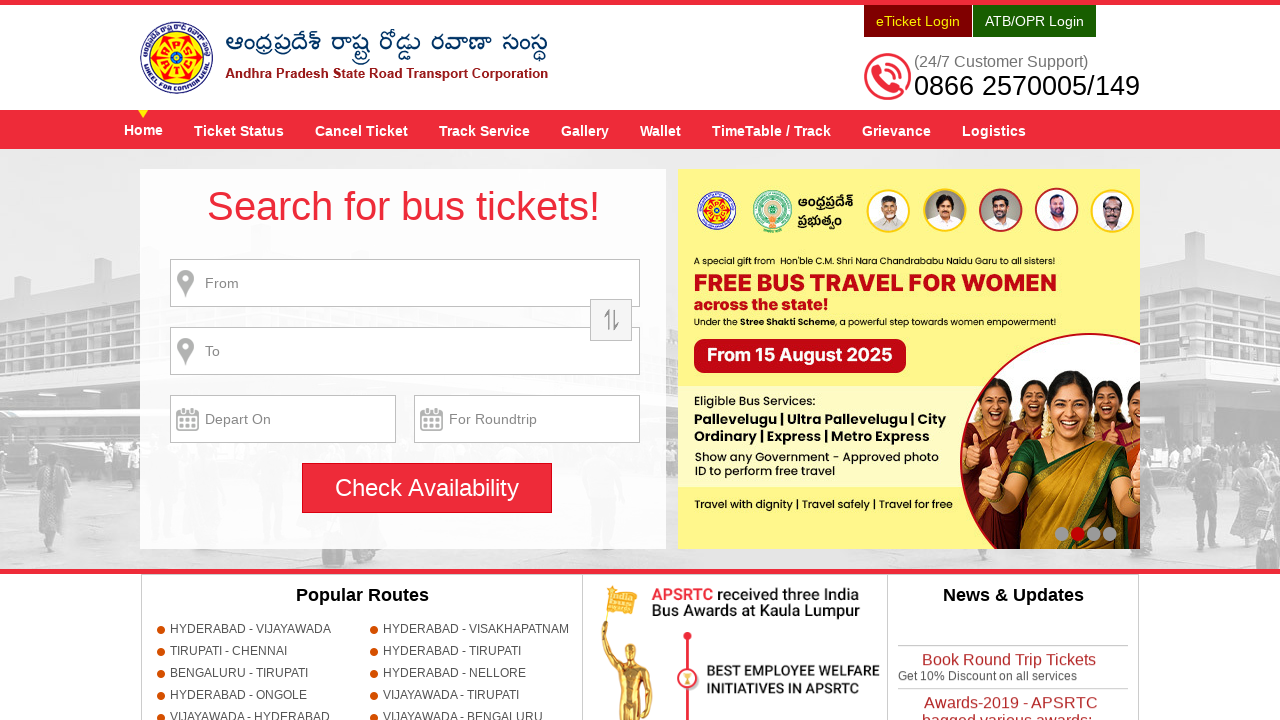

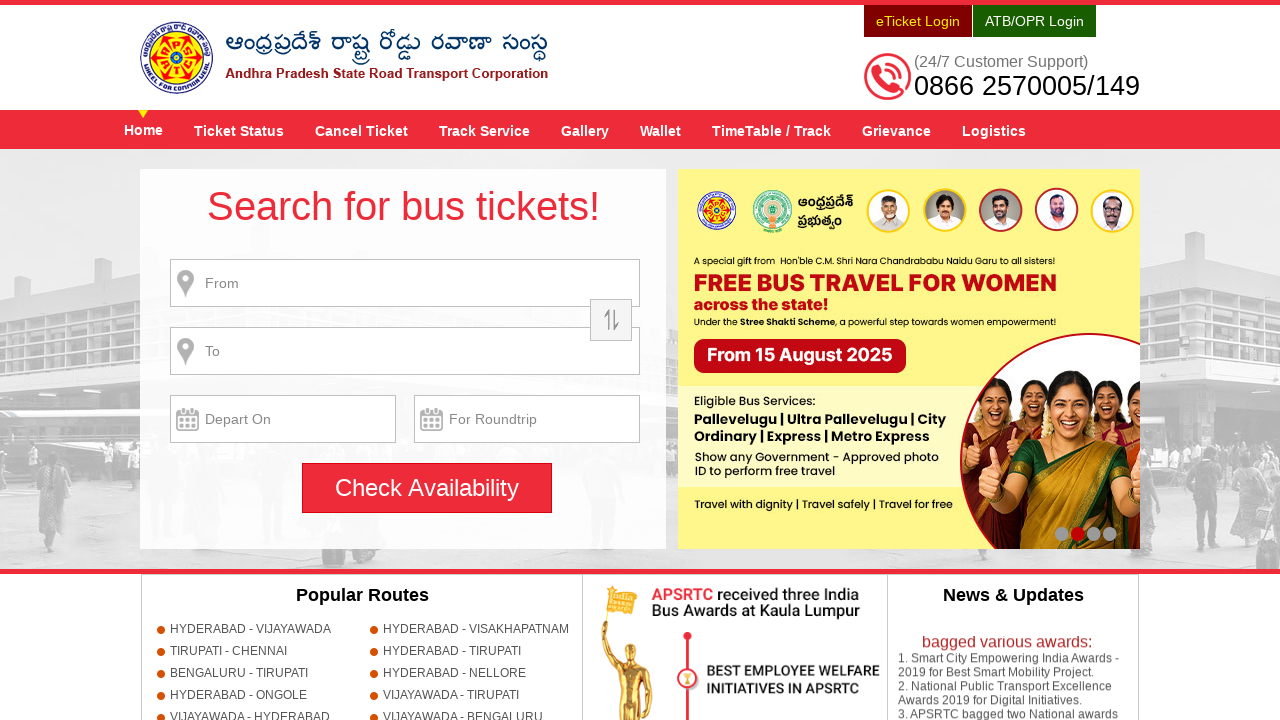